Tests the forgot password functionality by entering an email address and submitting the password retrieval form, then navigating back to verify the page heading

Starting URL: https://the-internet.herokuapp.com/forgot_password

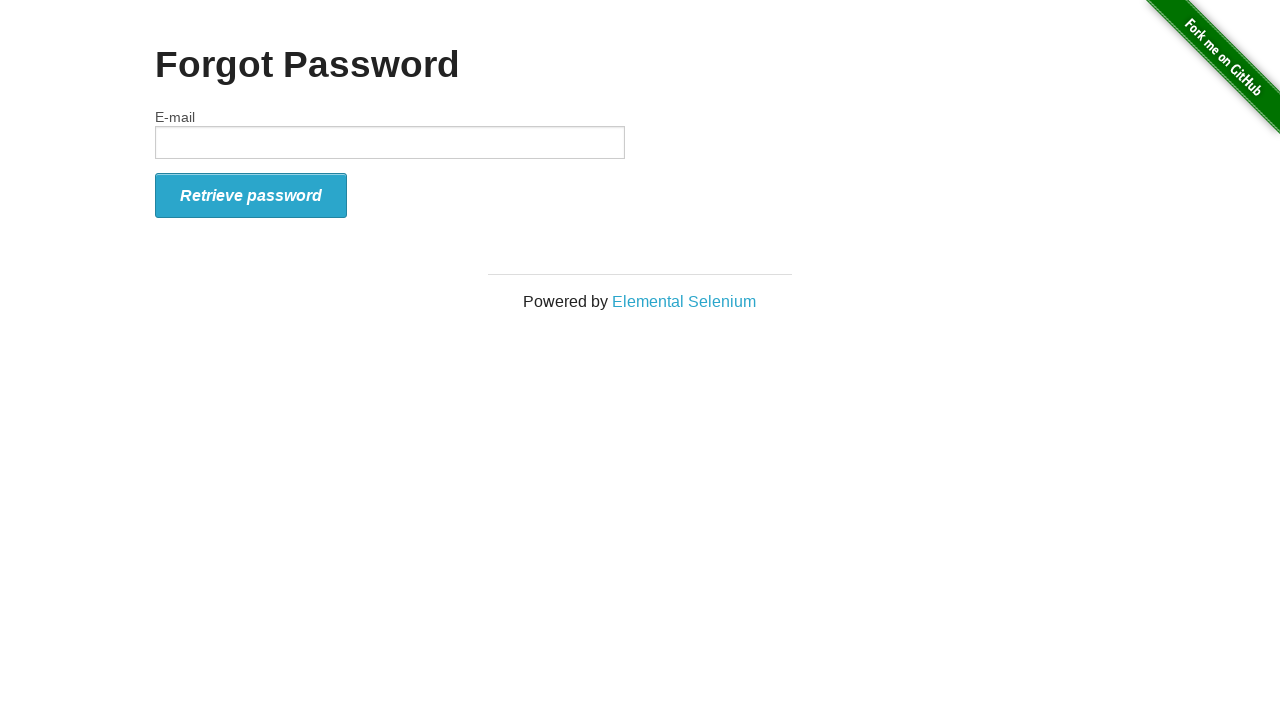

Filled email field with 'testuser_recovery@example.com' on #email
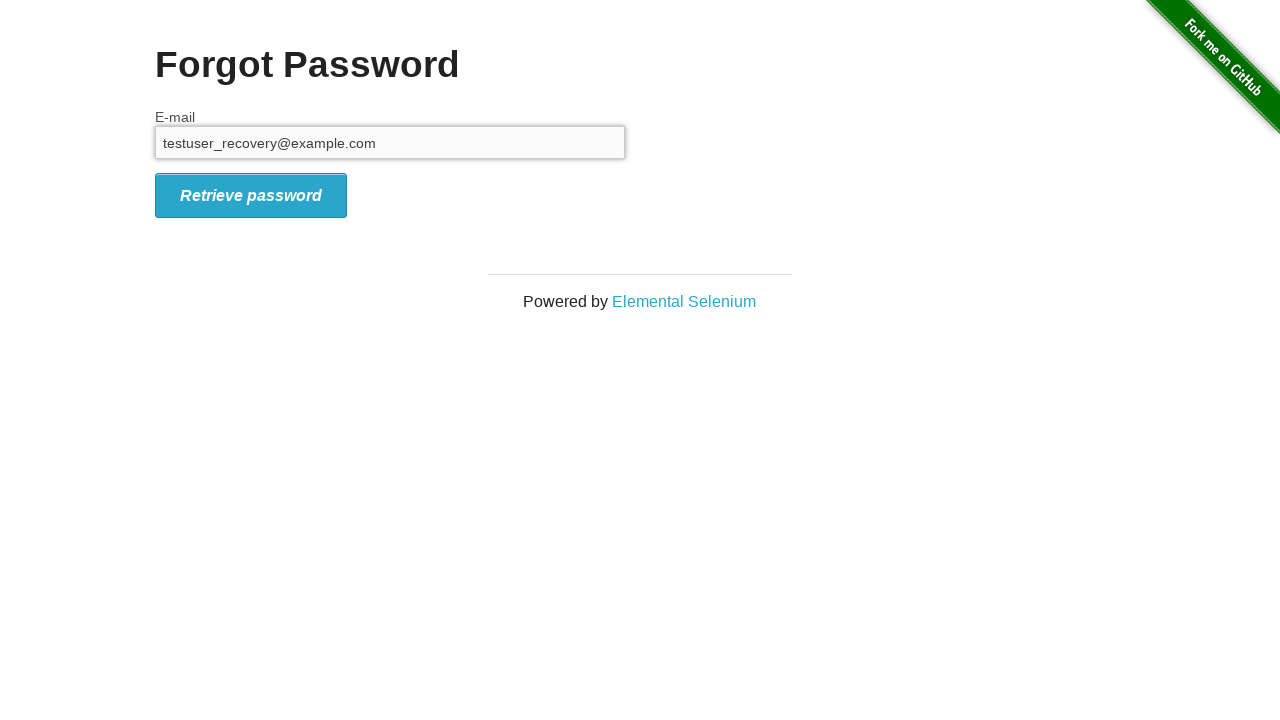

Clicked submit button to retrieve password at (251, 195) on #form_submit i
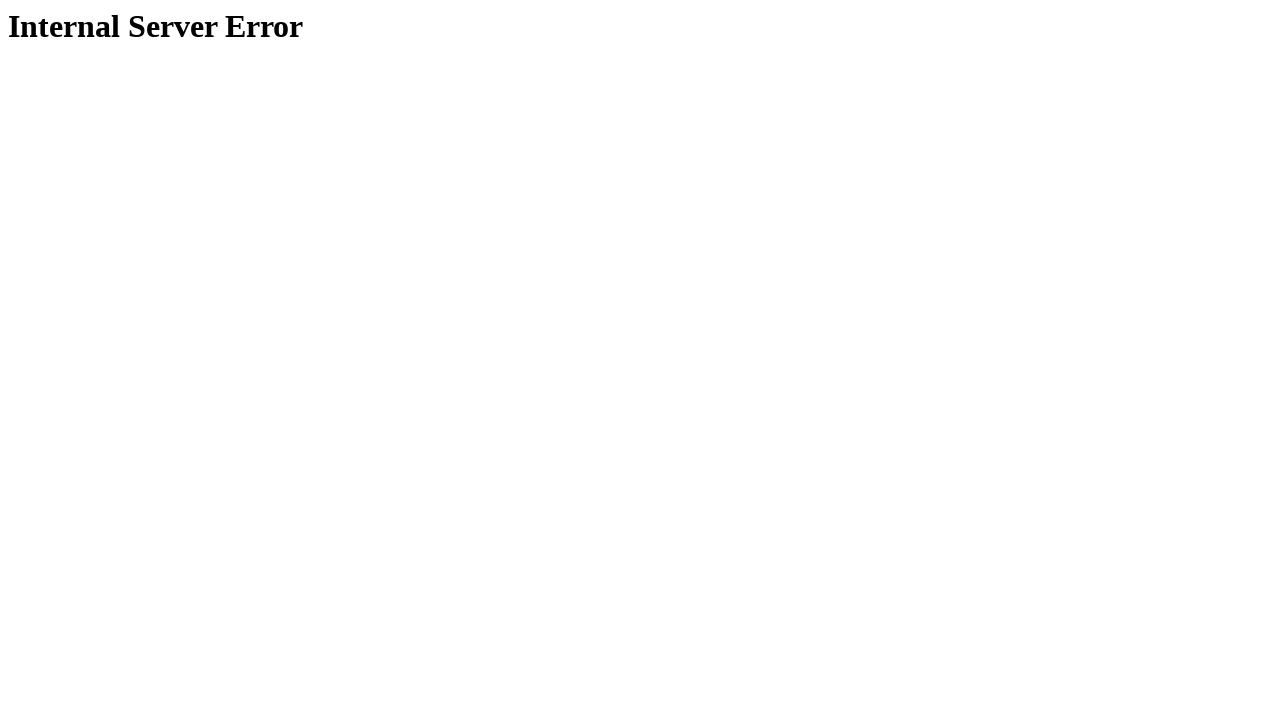

Navigated back to the forgot password page
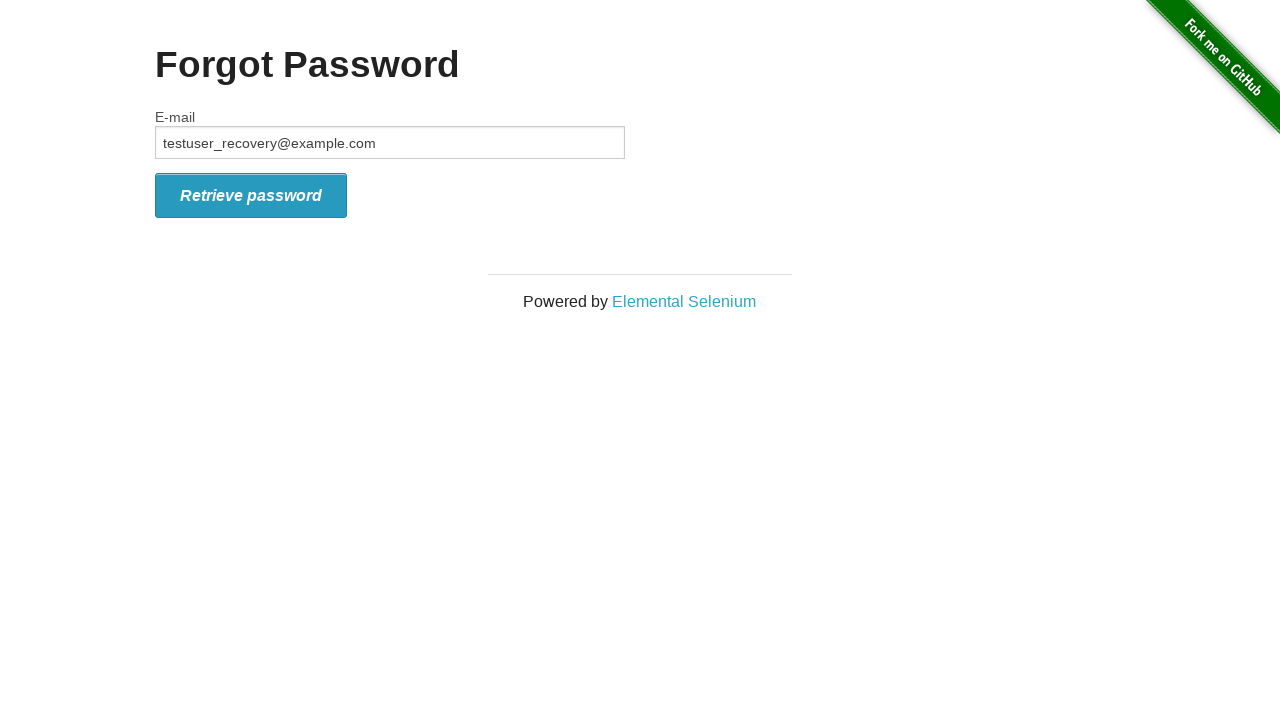

Page heading verified and loaded
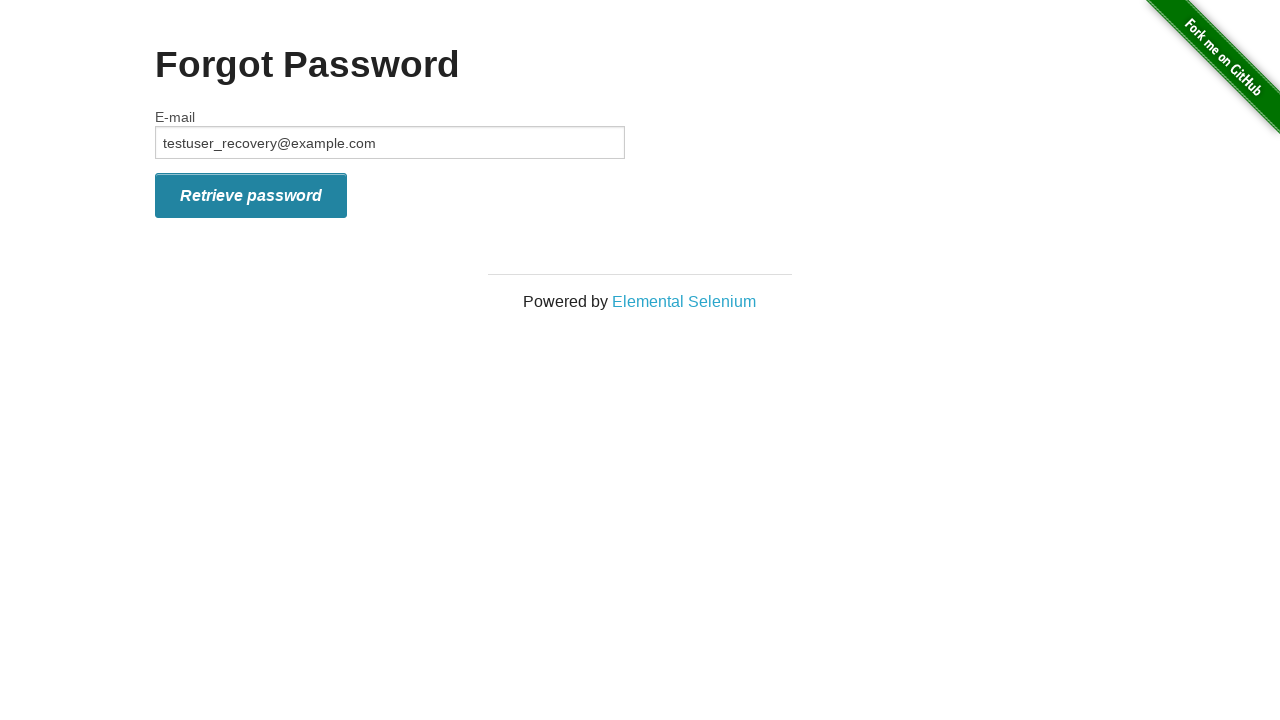

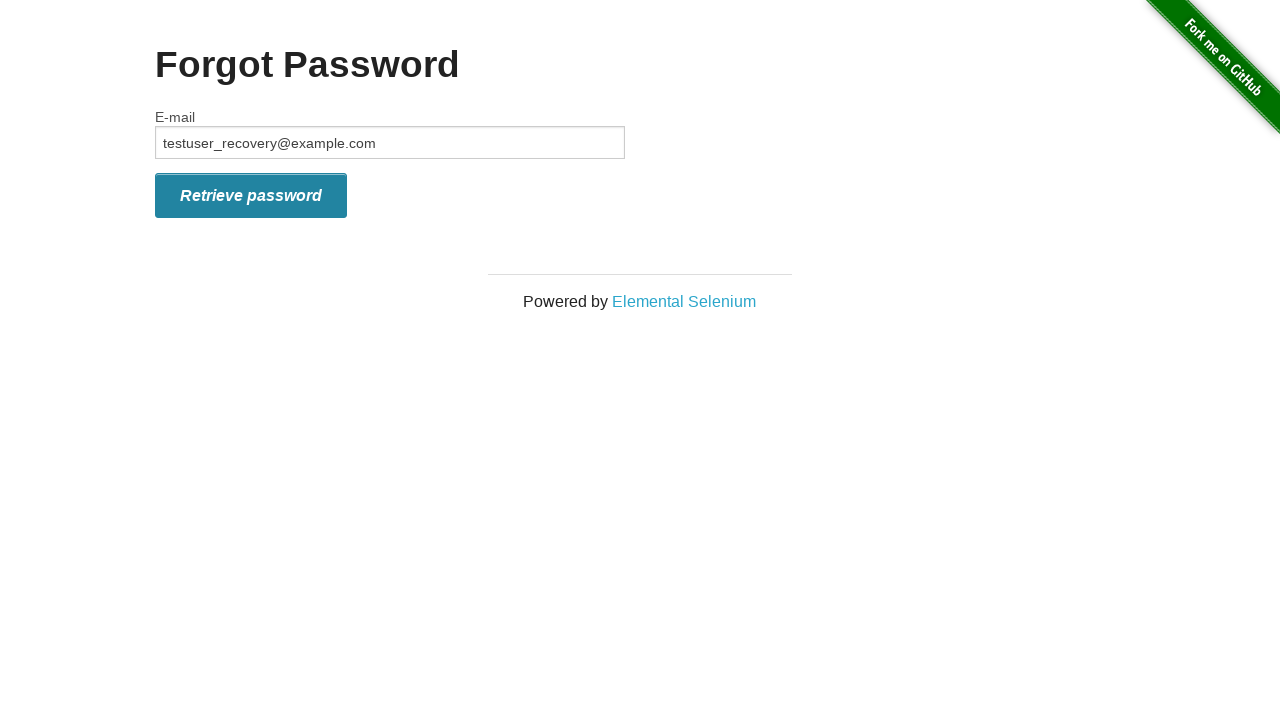